Tests JavaScript alert functionality by entering text in a name field, clicking the alert button, verifying the alert contains the entered text, and accepting the alert.

Starting URL: https://rahulshettyacademy.com/AutomationPractice/

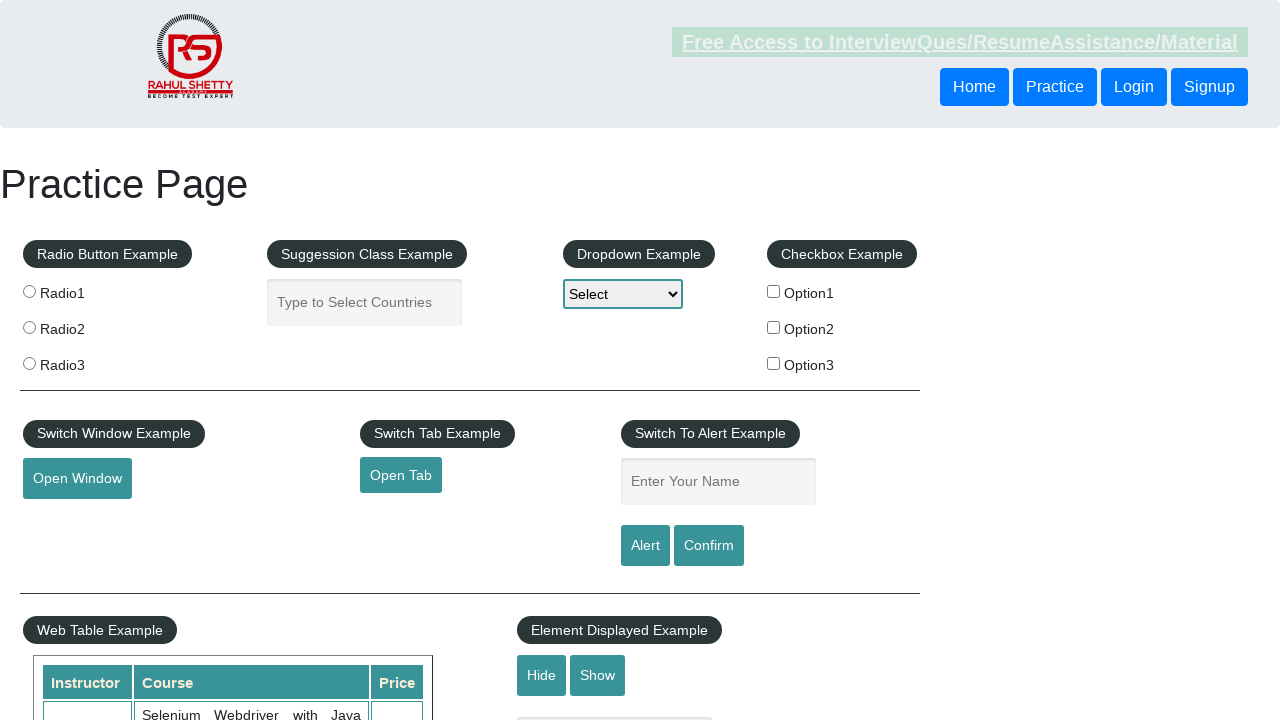

Filled name input field with 'Option3' on input#name
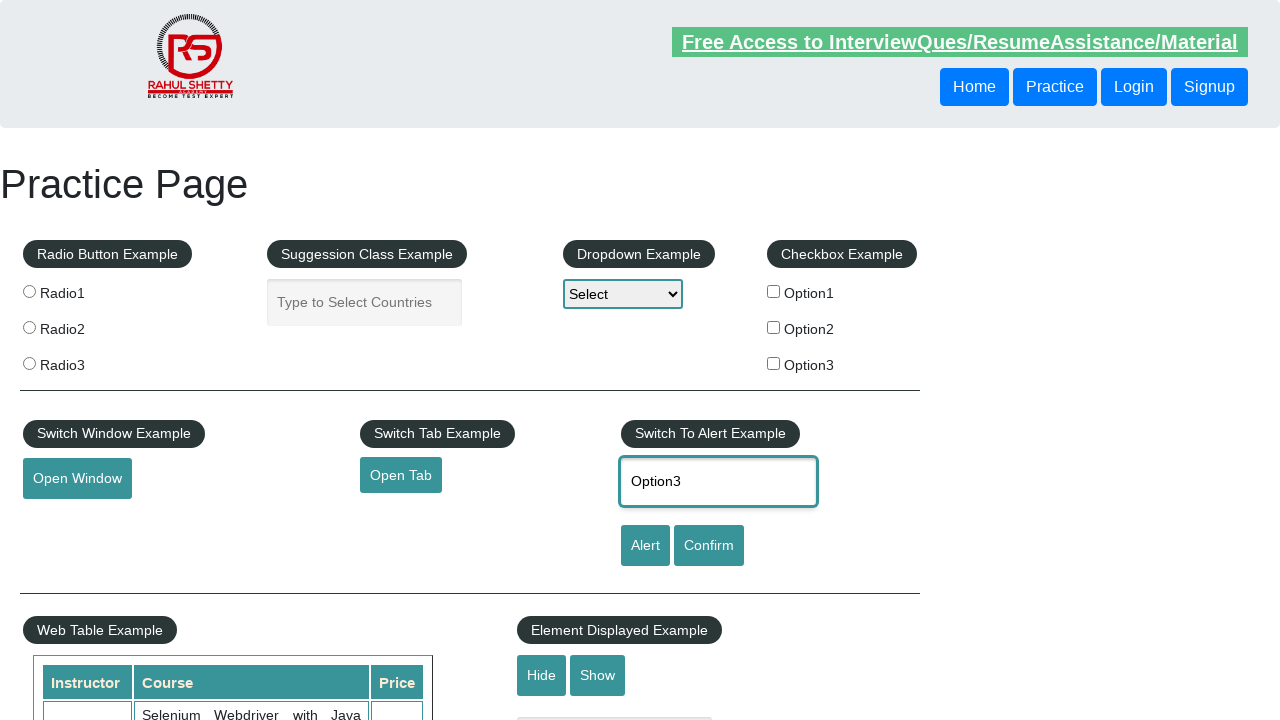

Clicked alert button to trigger JavaScript alert at (645, 546) on #alertbtn
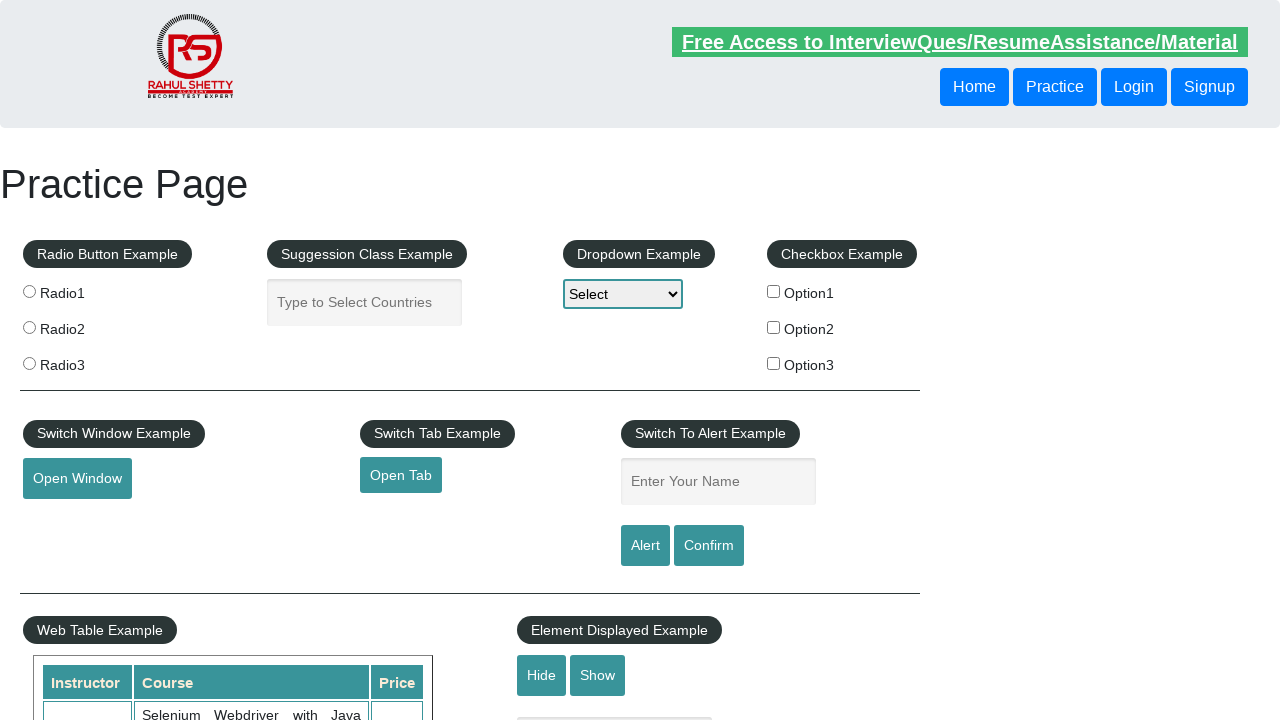

Set up initial dialog handler to accept alert
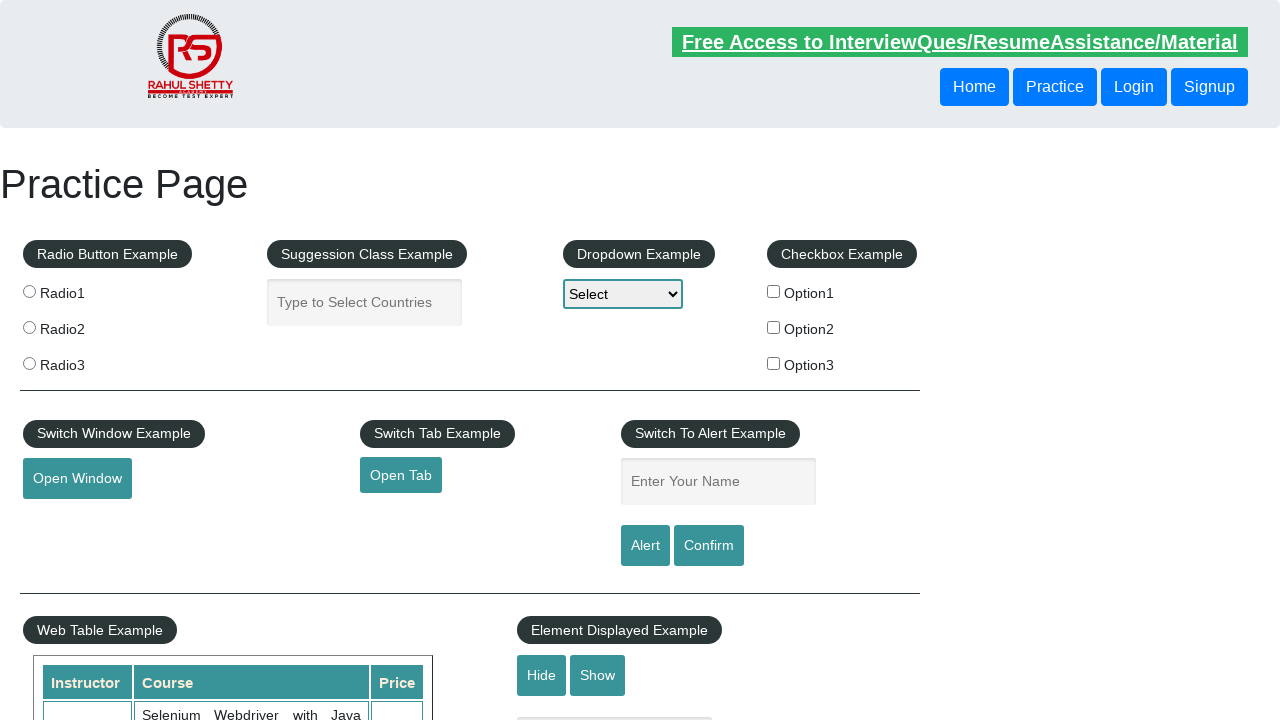

Set up enhanced dialog handler to verify alert text contains 'Option3'
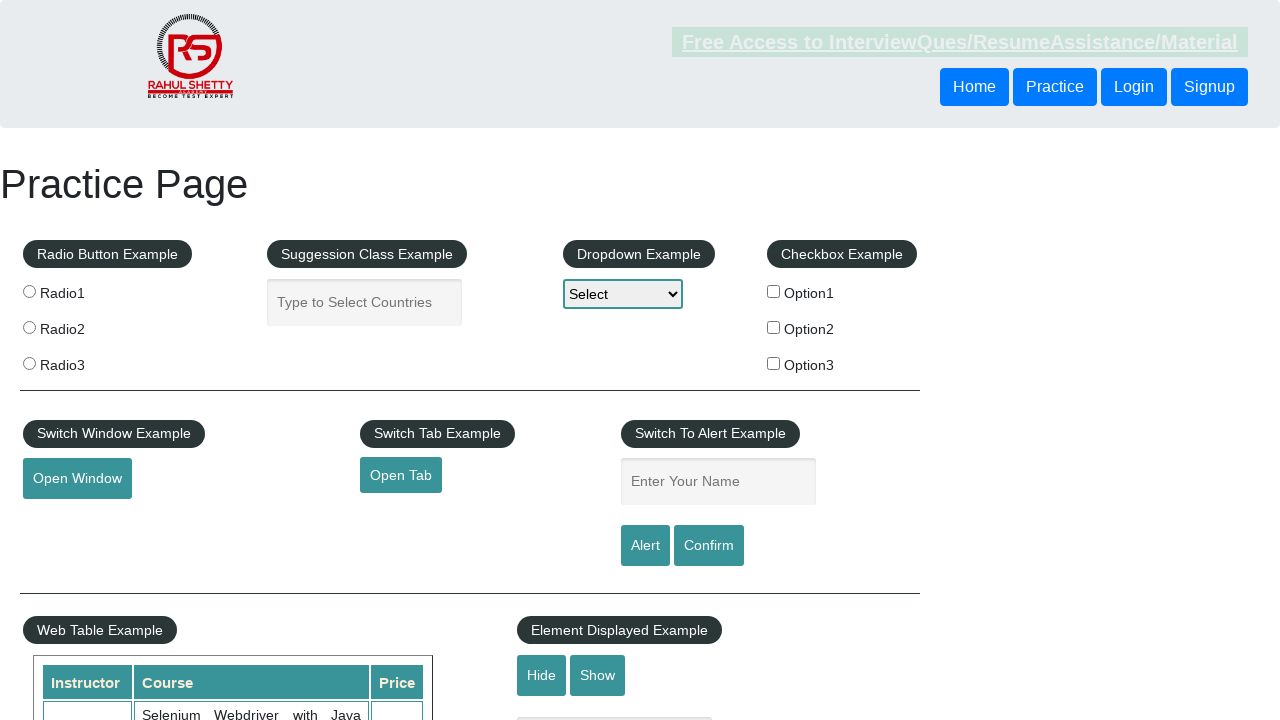

Clicked alert button to trigger JavaScript alert with validation at (645, 546) on #alertbtn
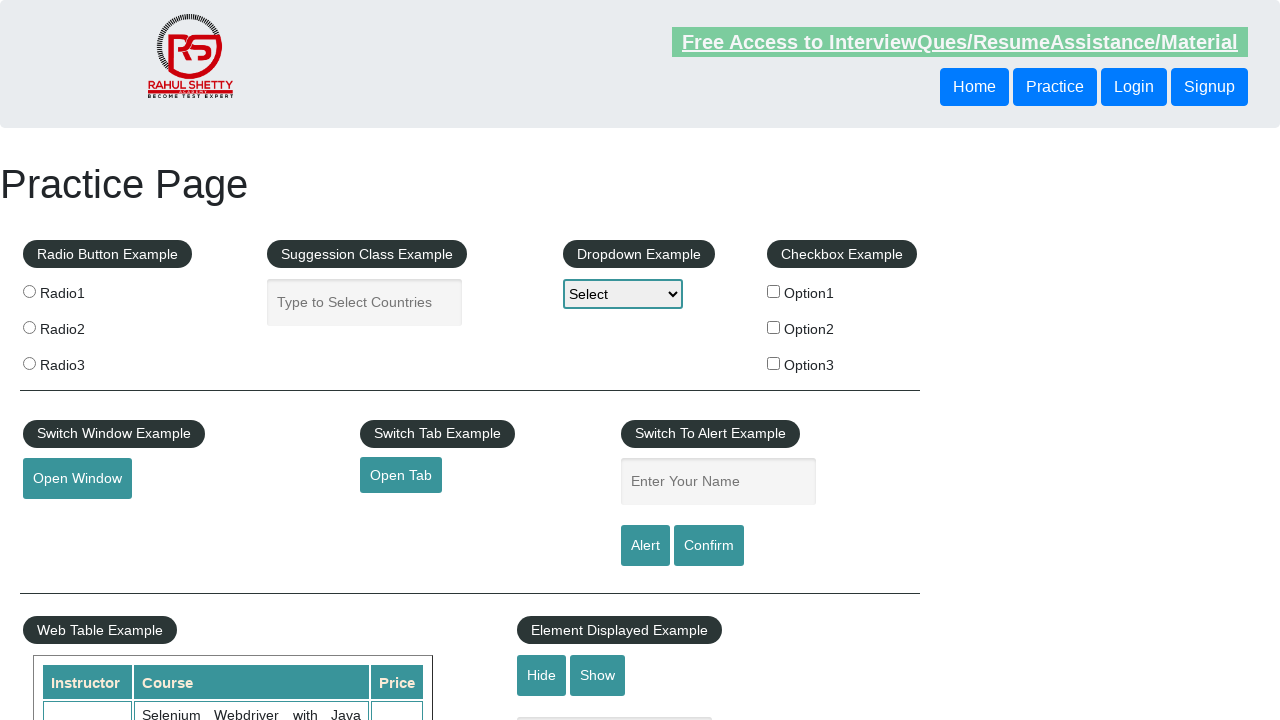

Waited for alert dialog to be fully handled
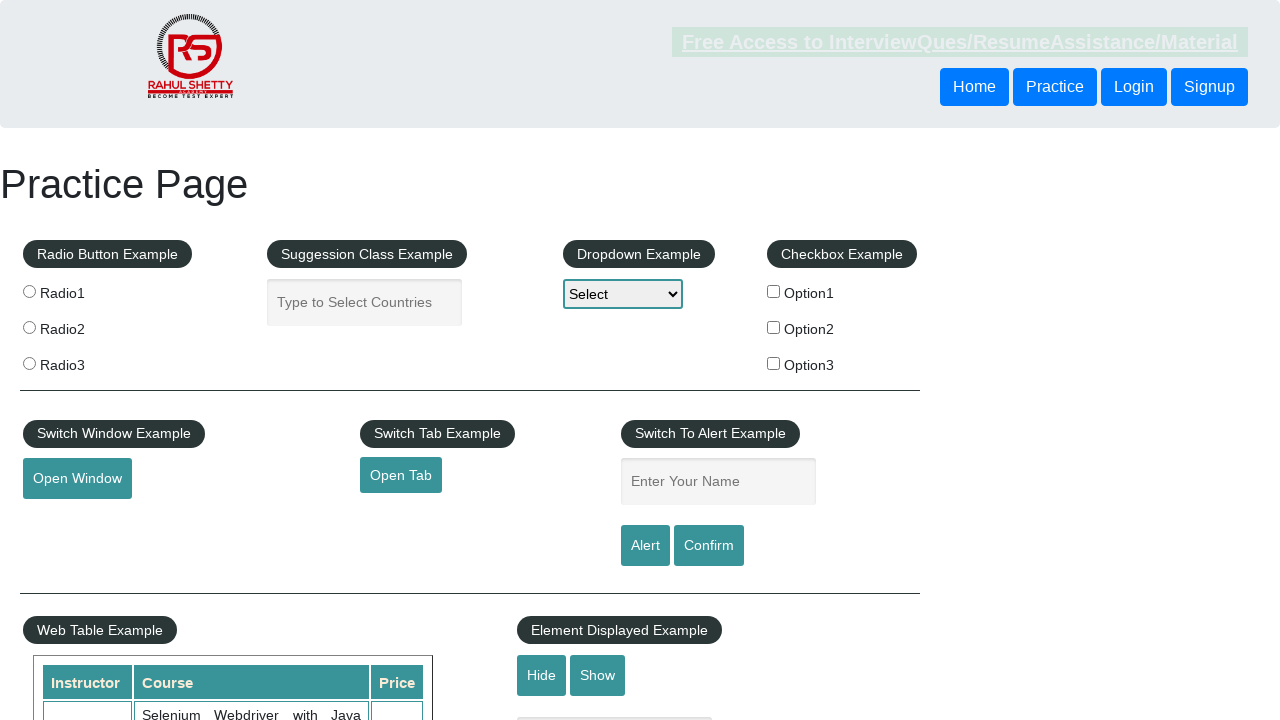

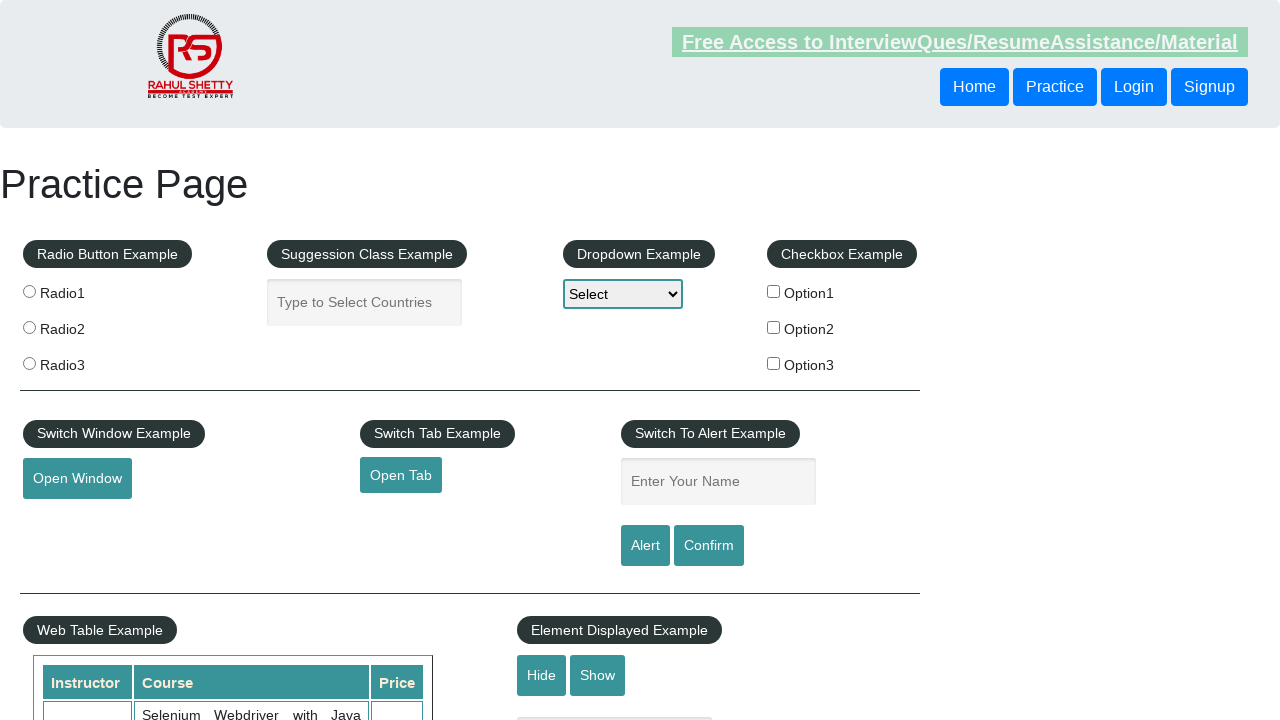